Tests that edits are cancelled when pressing Escape

Starting URL: https://demo.playwright.dev/todomvc

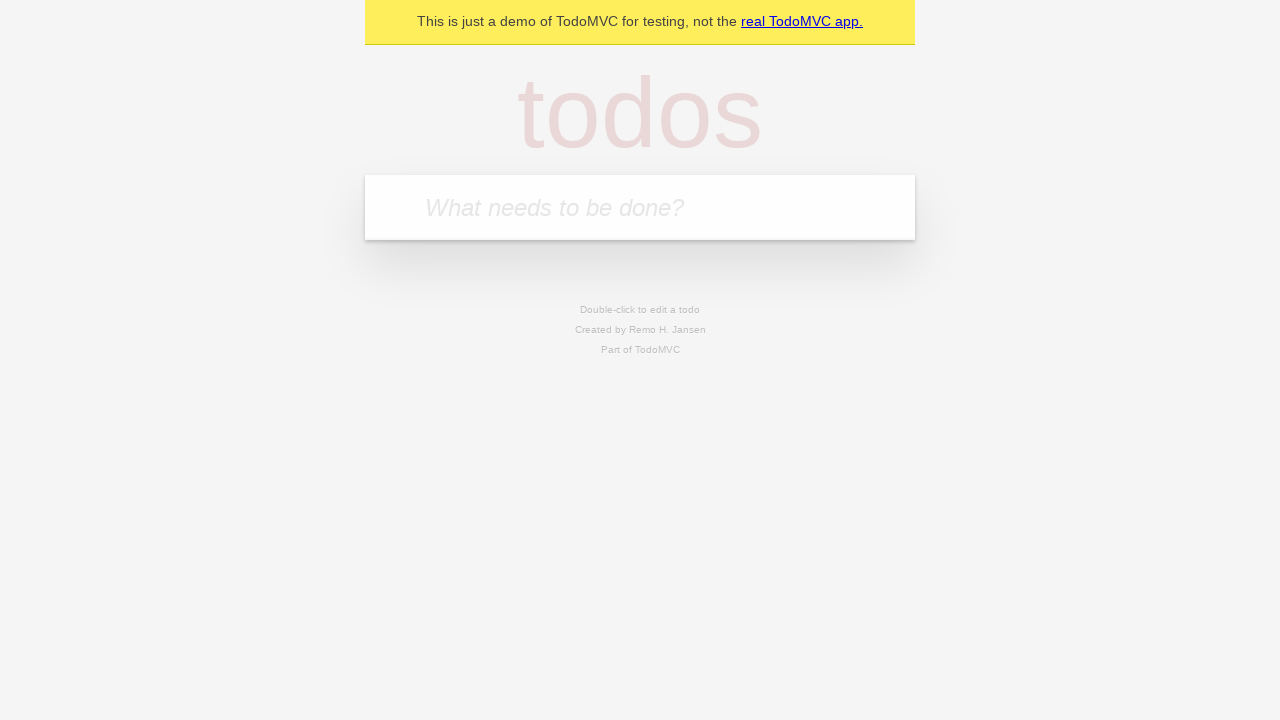

Located the 'What needs to be done?' input field
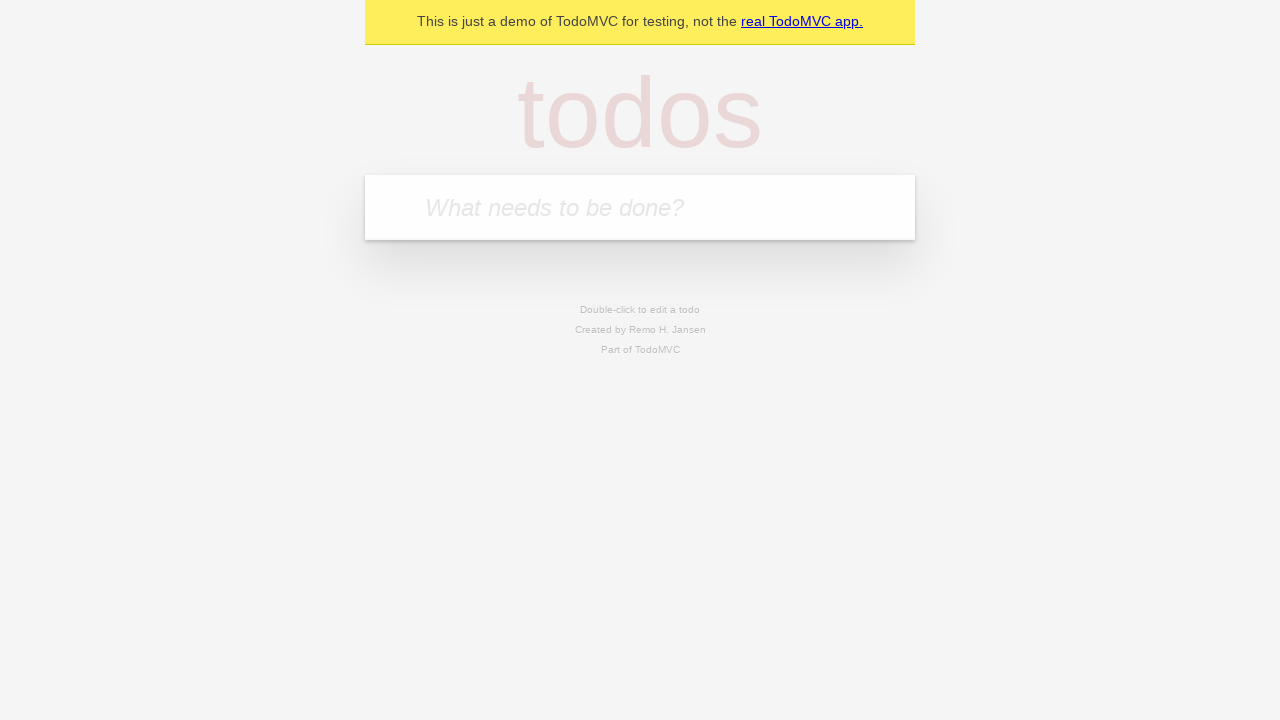

Filled todo input with 'buy some cheese' on internal:attr=[placeholder="What needs to be done?"i]
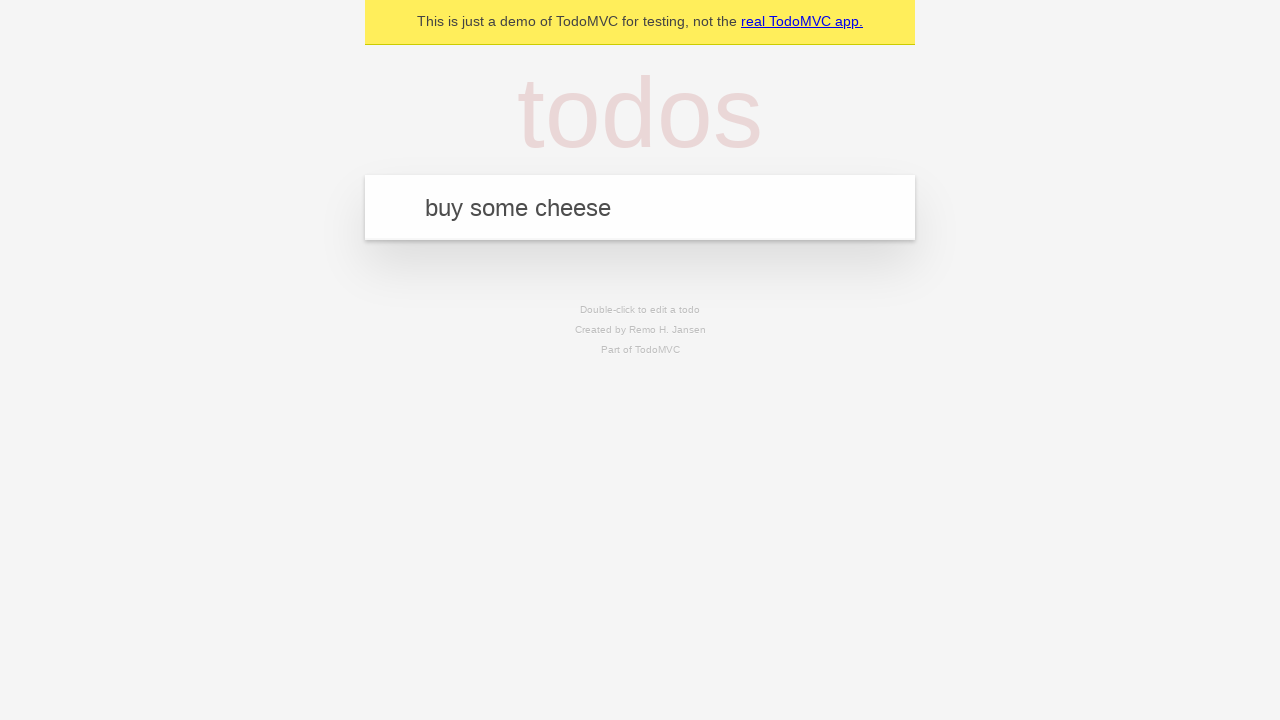

Pressed Enter to create todo 'buy some cheese' on internal:attr=[placeholder="What needs to be done?"i]
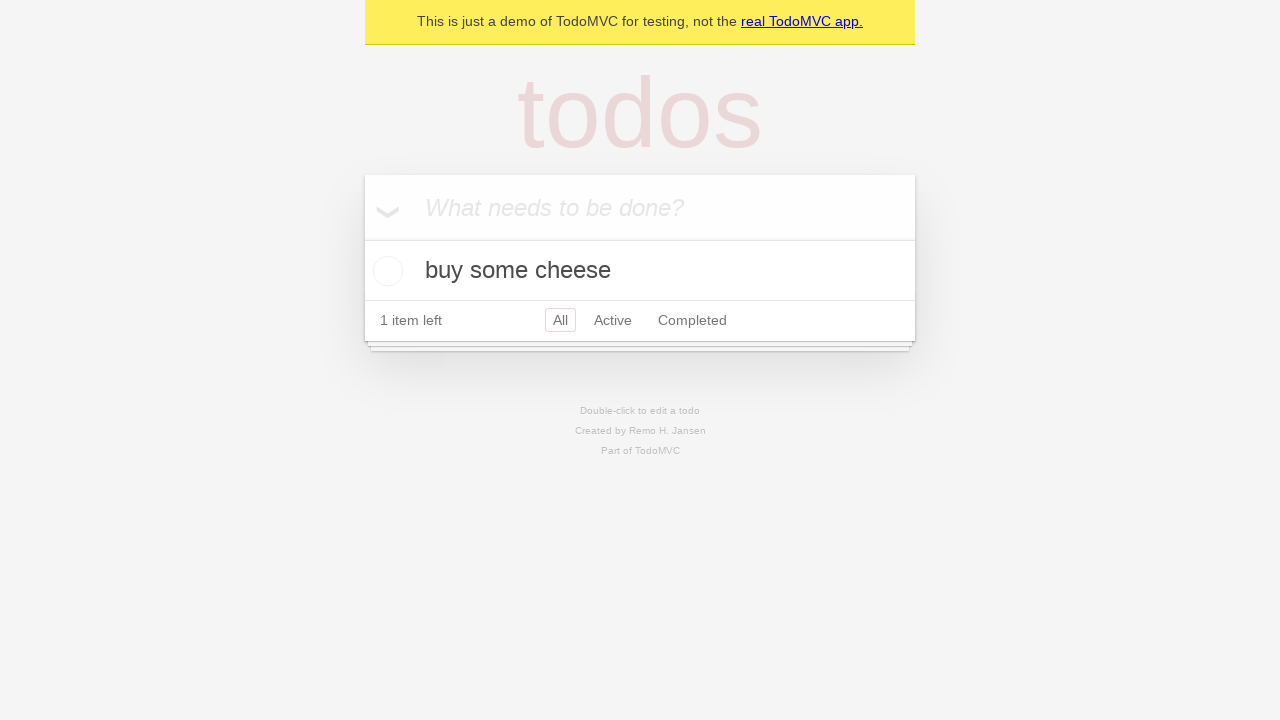

Filled todo input with 'feed the cat' on internal:attr=[placeholder="What needs to be done?"i]
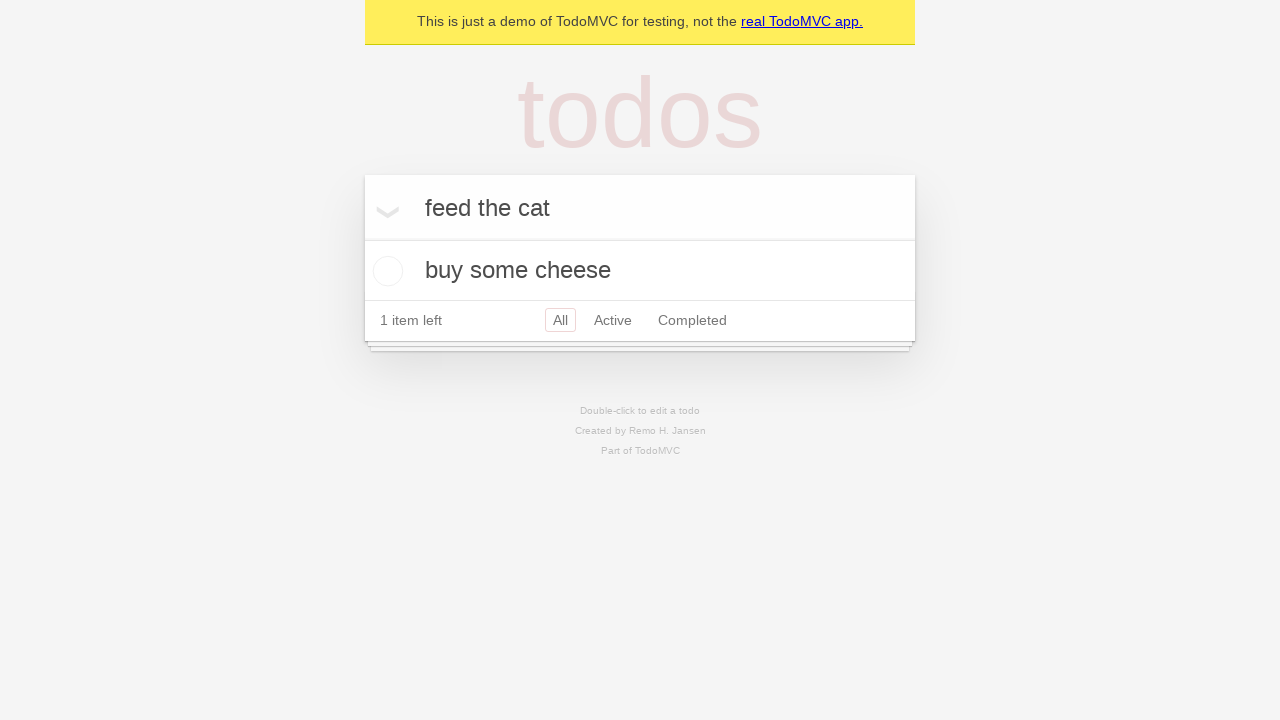

Pressed Enter to create todo 'feed the cat' on internal:attr=[placeholder="What needs to be done?"i]
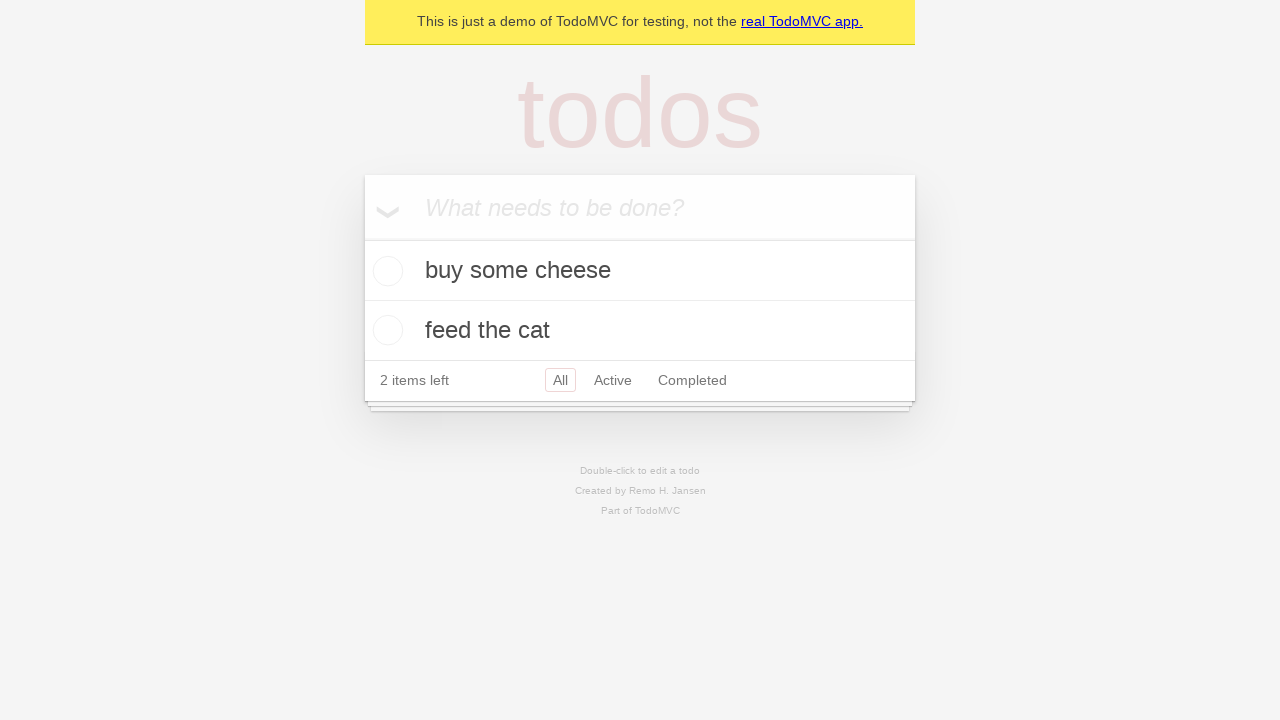

Filled todo input with 'book a doctors appointment' on internal:attr=[placeholder="What needs to be done?"i]
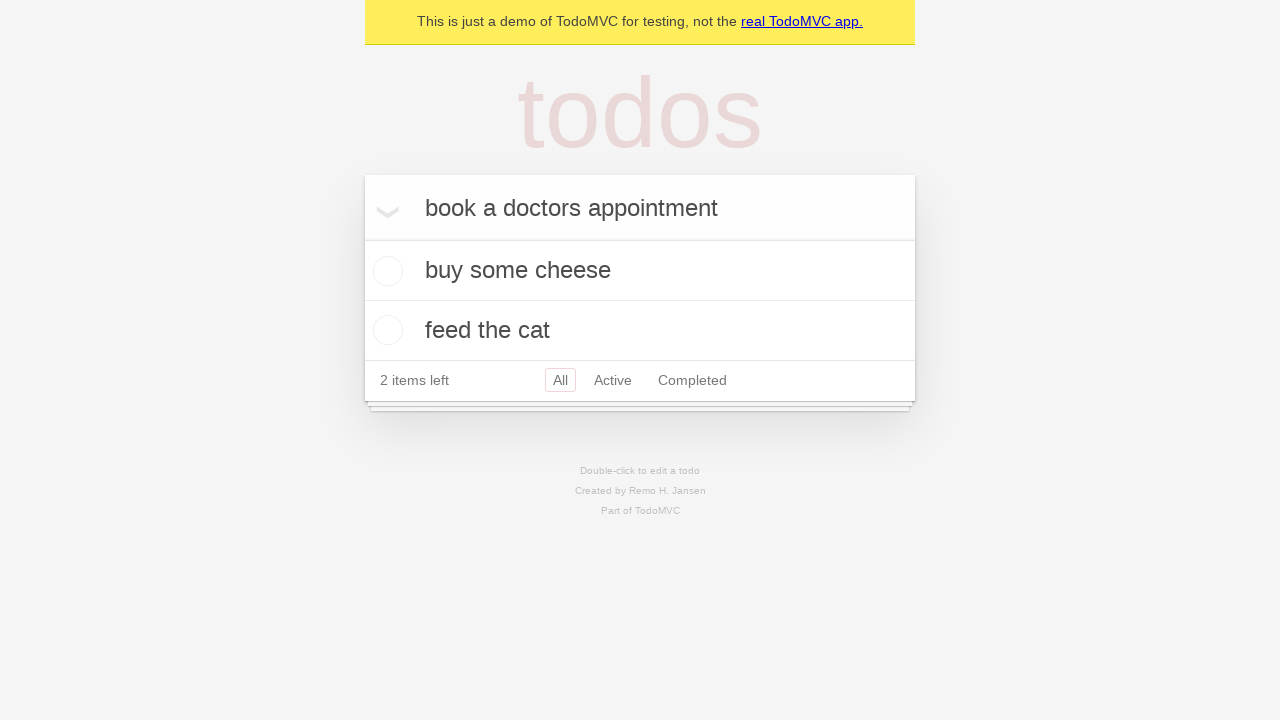

Pressed Enter to create todo 'book a doctors appointment' on internal:attr=[placeholder="What needs to be done?"i]
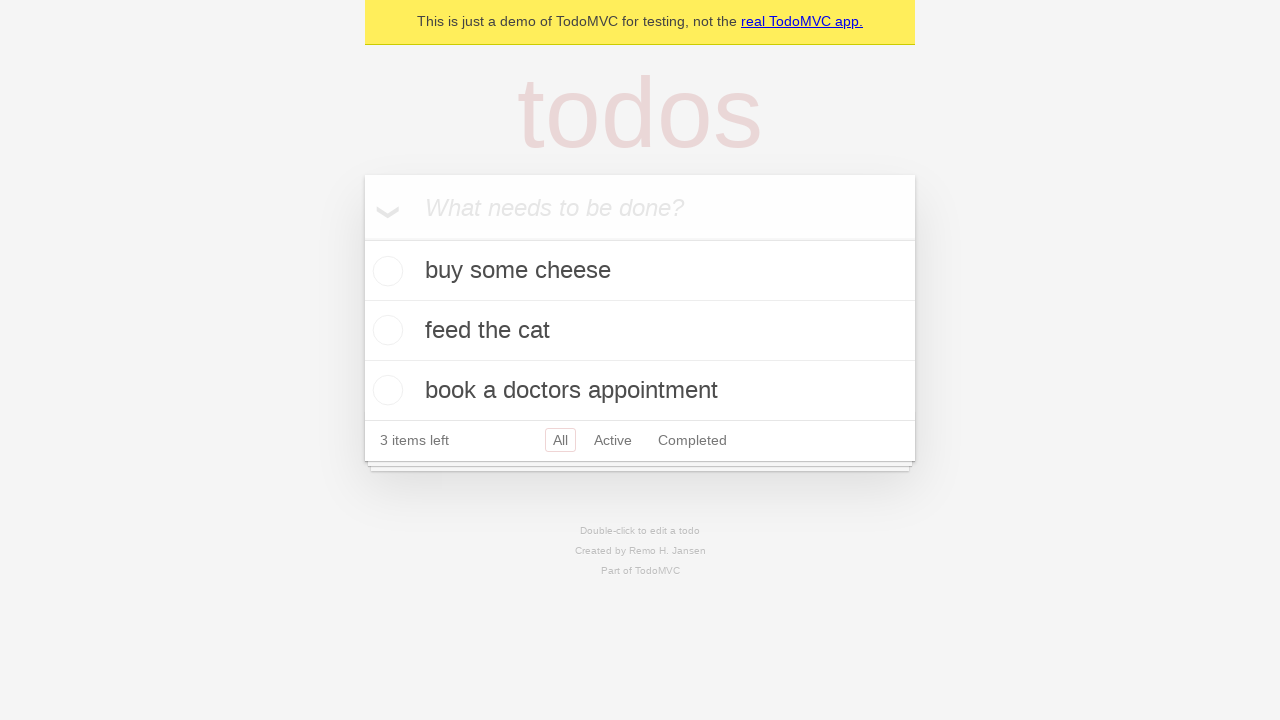

Filled todo input with 'test1' on internal:attr=[placeholder="What needs to be done?"i]
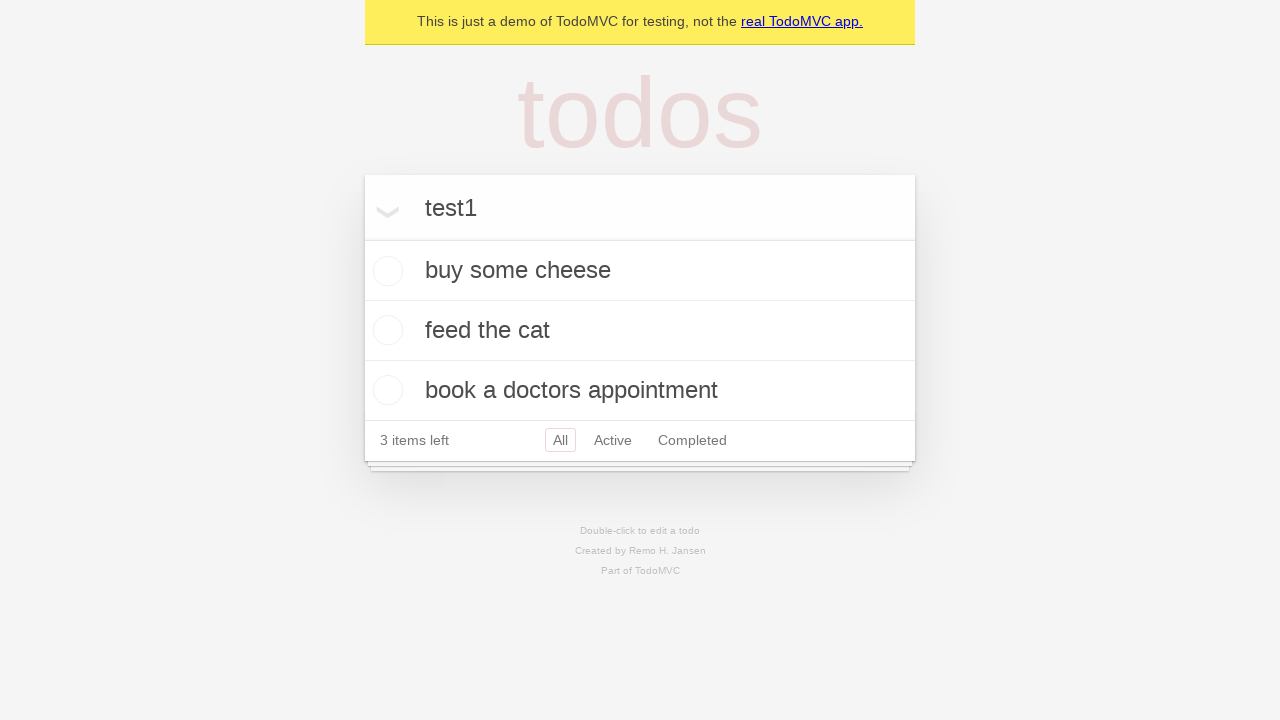

Pressed Enter to create todo 'test1' on internal:attr=[placeholder="What needs to be done?"i]
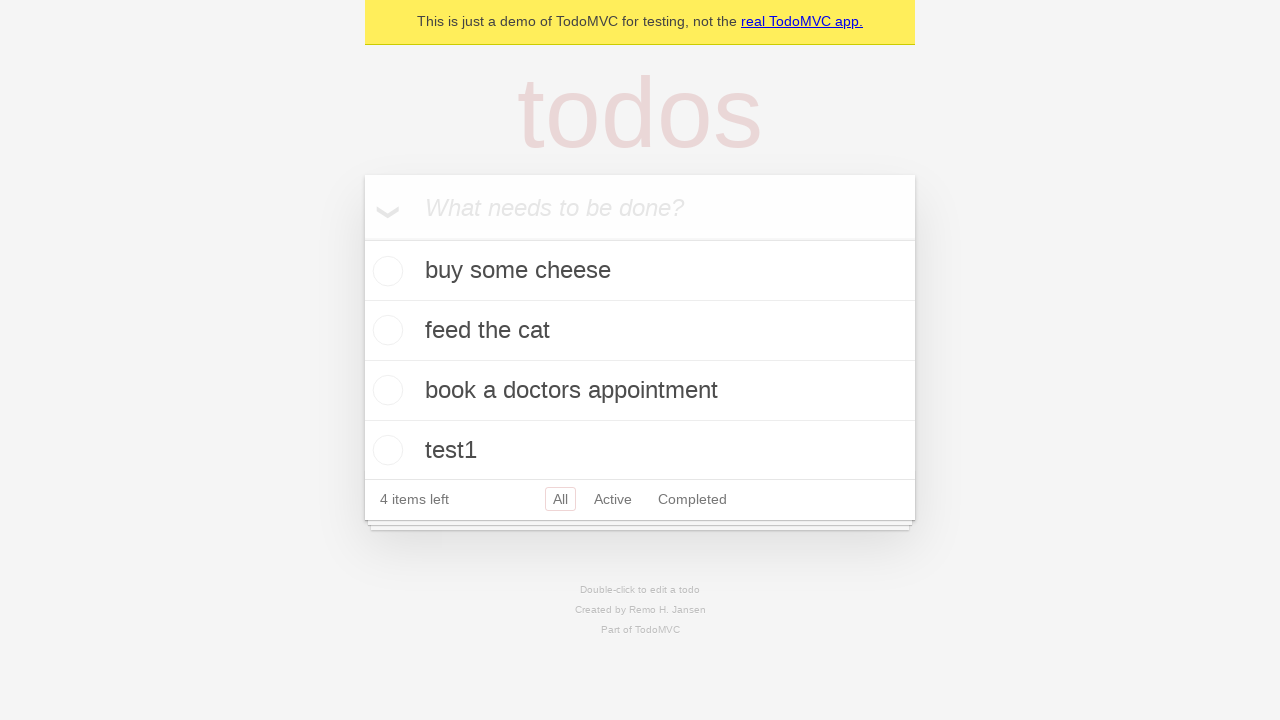

Filled todo input with 'test2' on internal:attr=[placeholder="What needs to be done?"i]
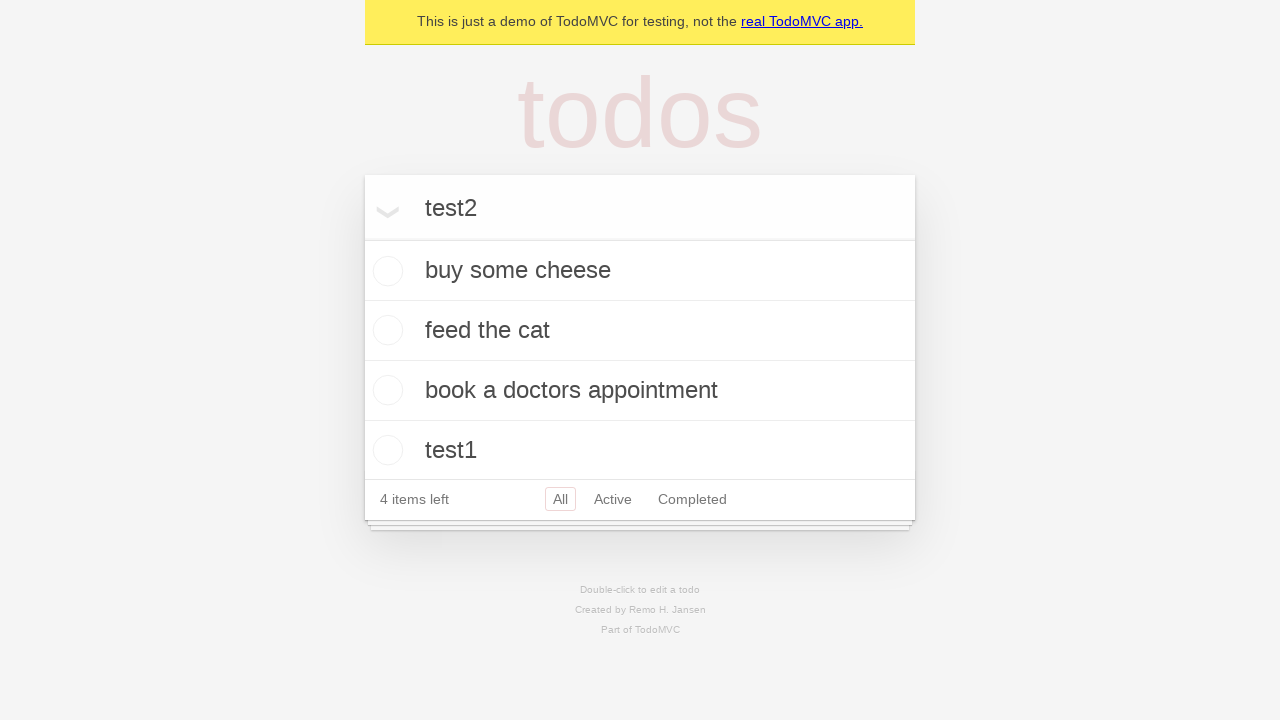

Pressed Enter to create todo 'test2' on internal:attr=[placeholder="What needs to be done?"i]
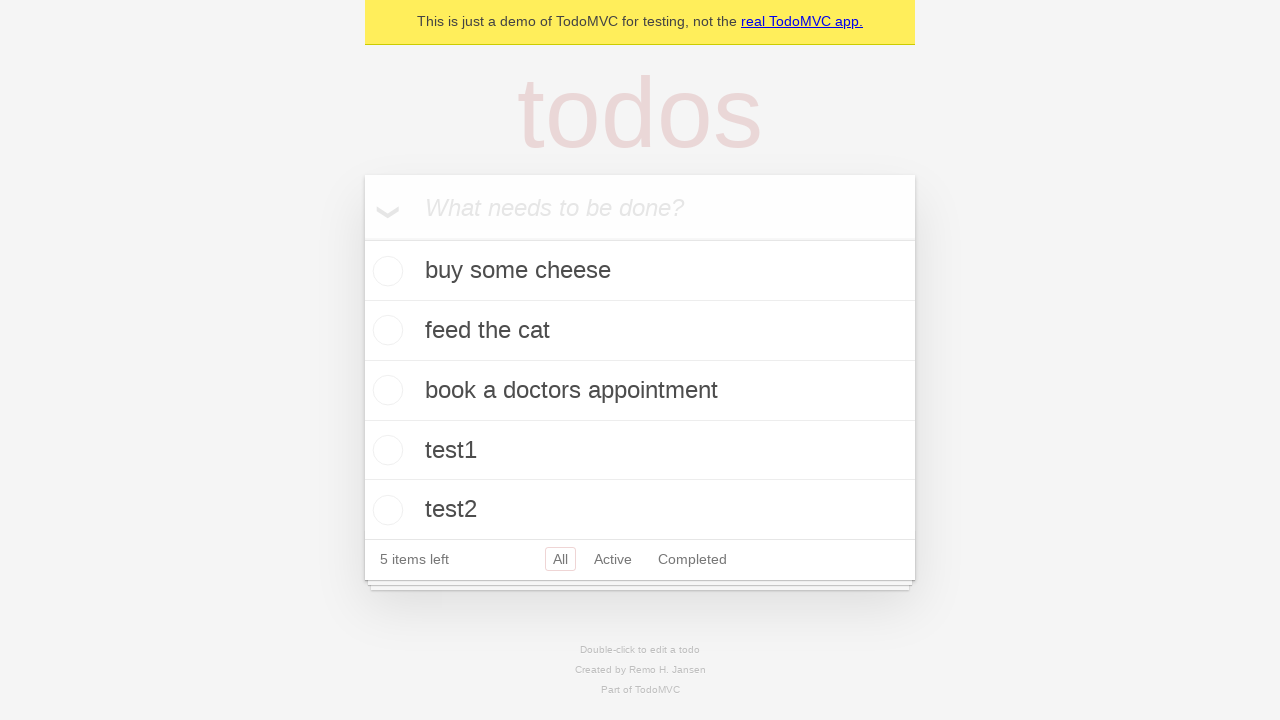

Located all todo items
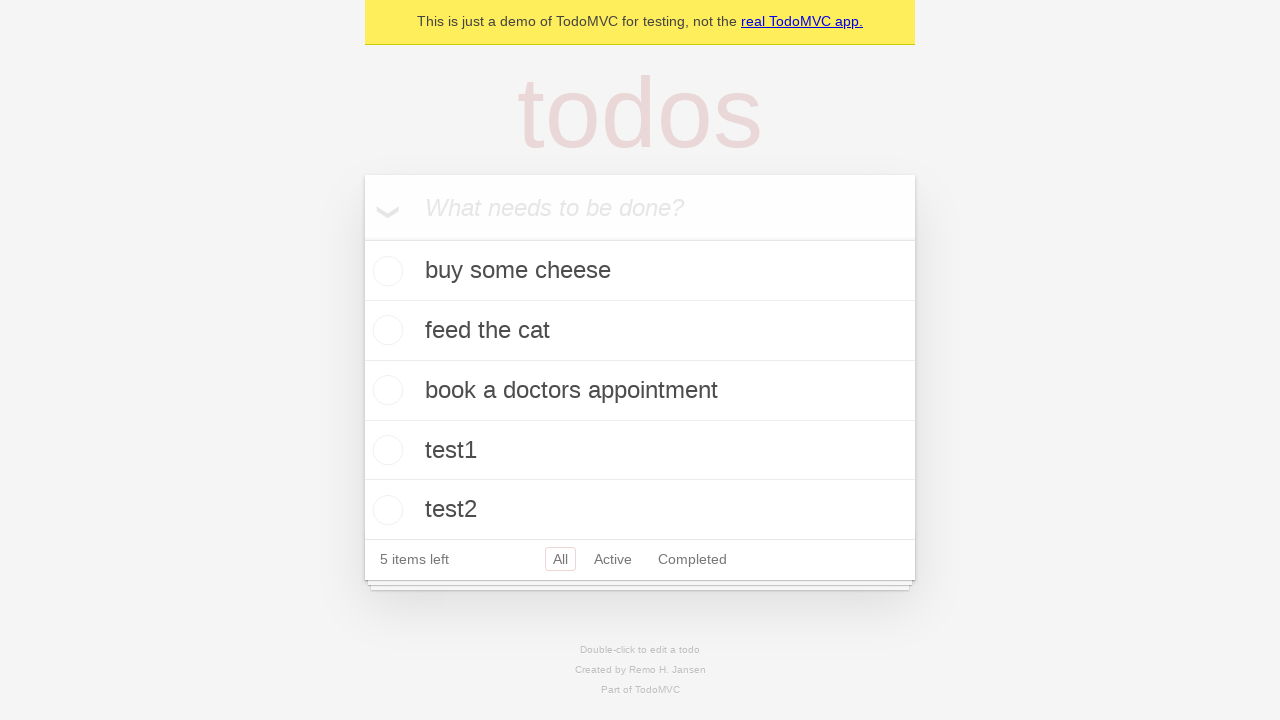

Double-clicked on the second todo item to enter edit mode at (640, 331) on internal:testid=[data-testid="todo-item"s] >> nth=1
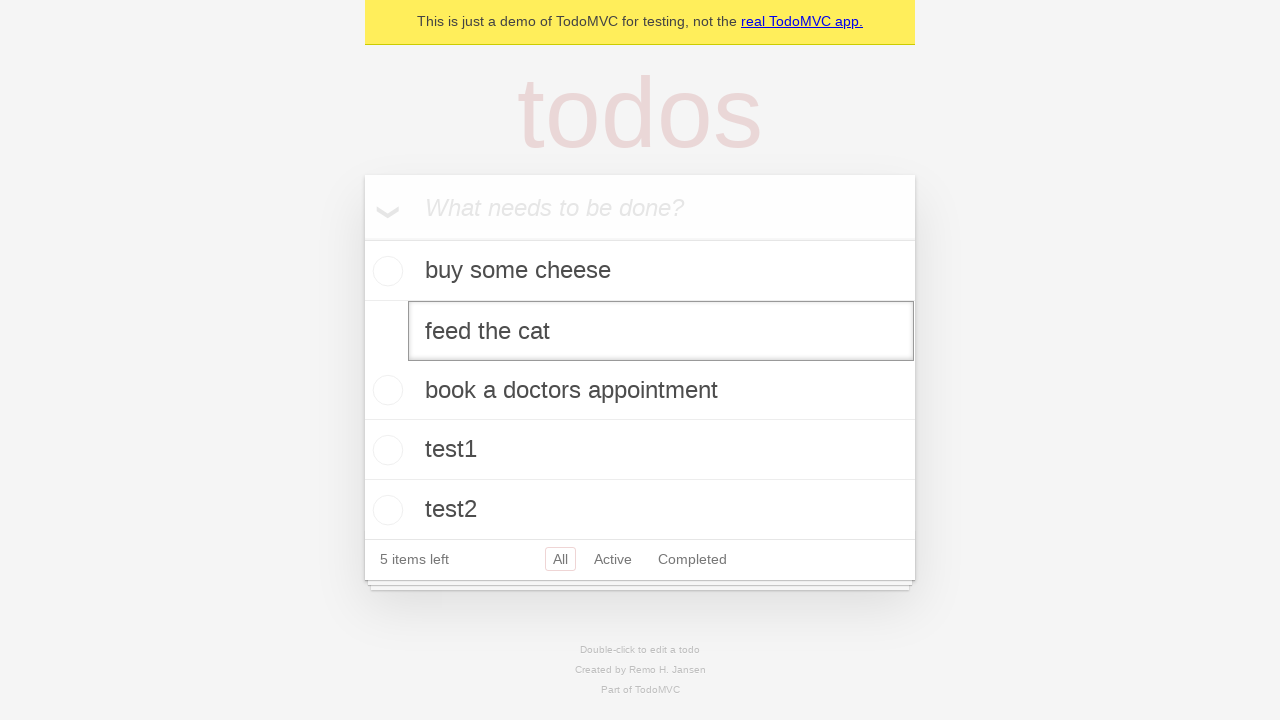

Filled the edit textbox with 'buy some sausages' on internal:testid=[data-testid="todo-item"s] >> nth=1 >> internal:role=textbox[nam
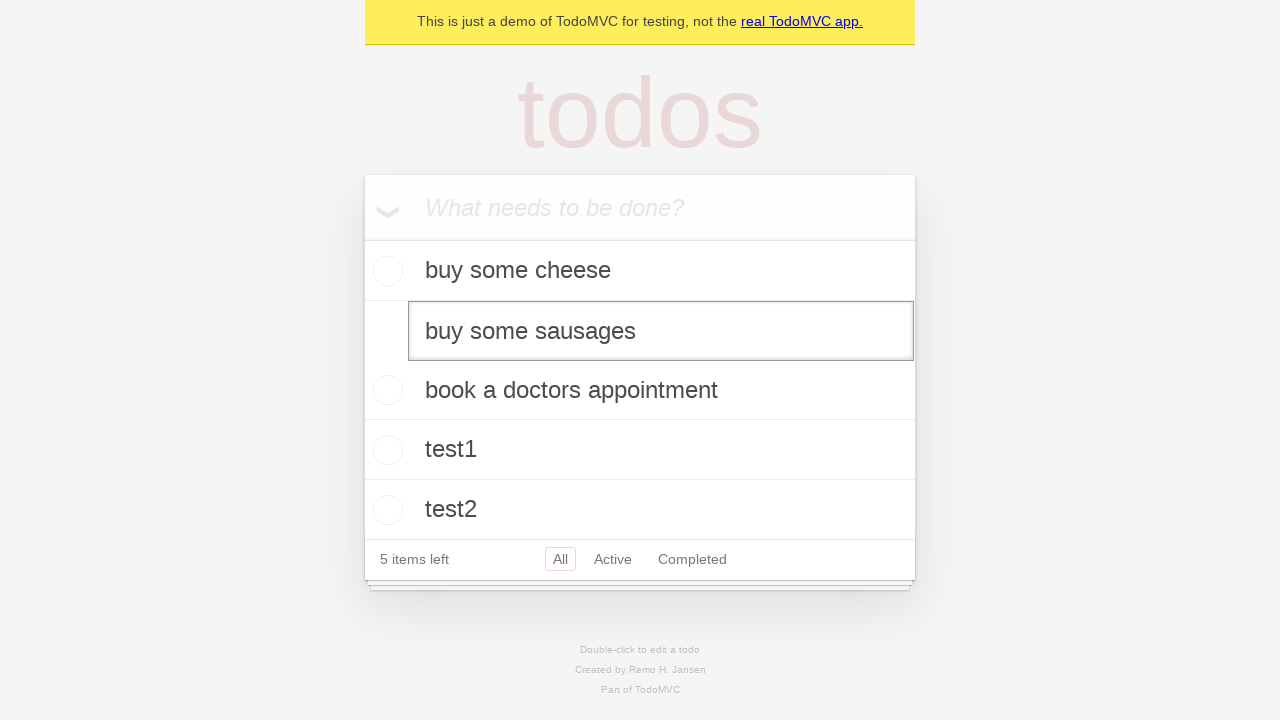

Pressed Escape to cancel the edit on internal:testid=[data-testid="todo-item"s] >> nth=1 >> internal:role=textbox[nam
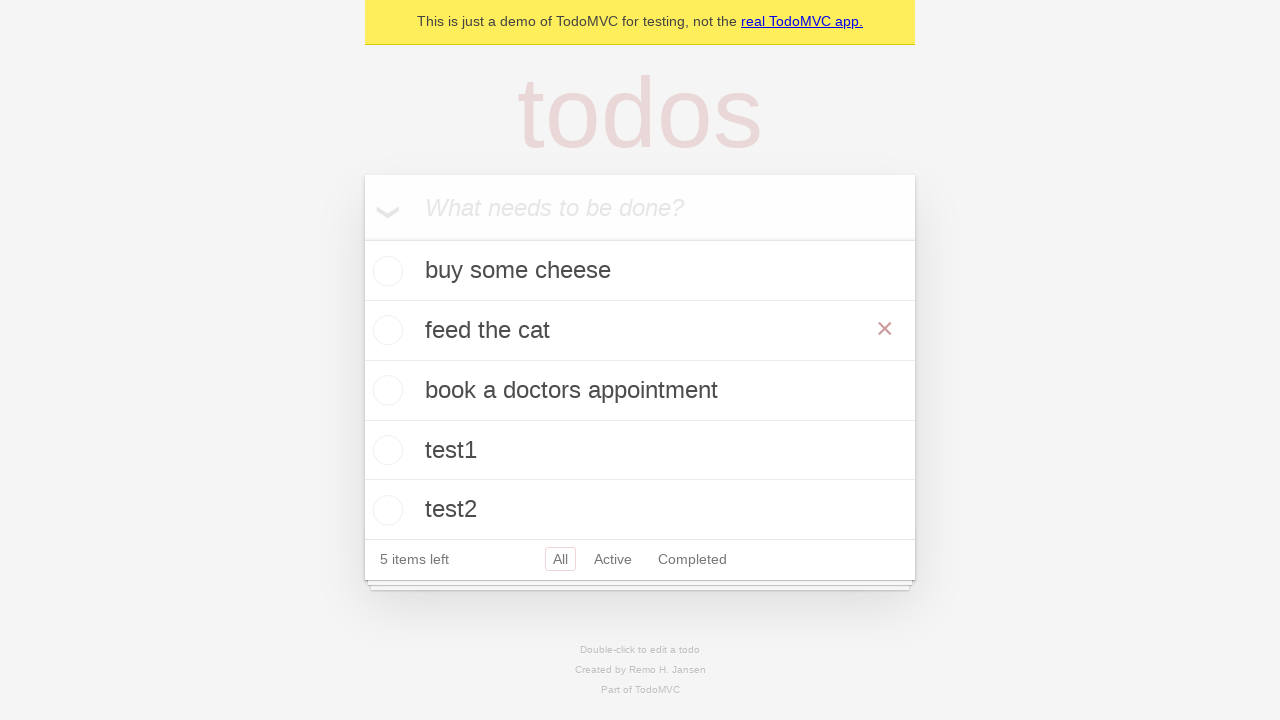

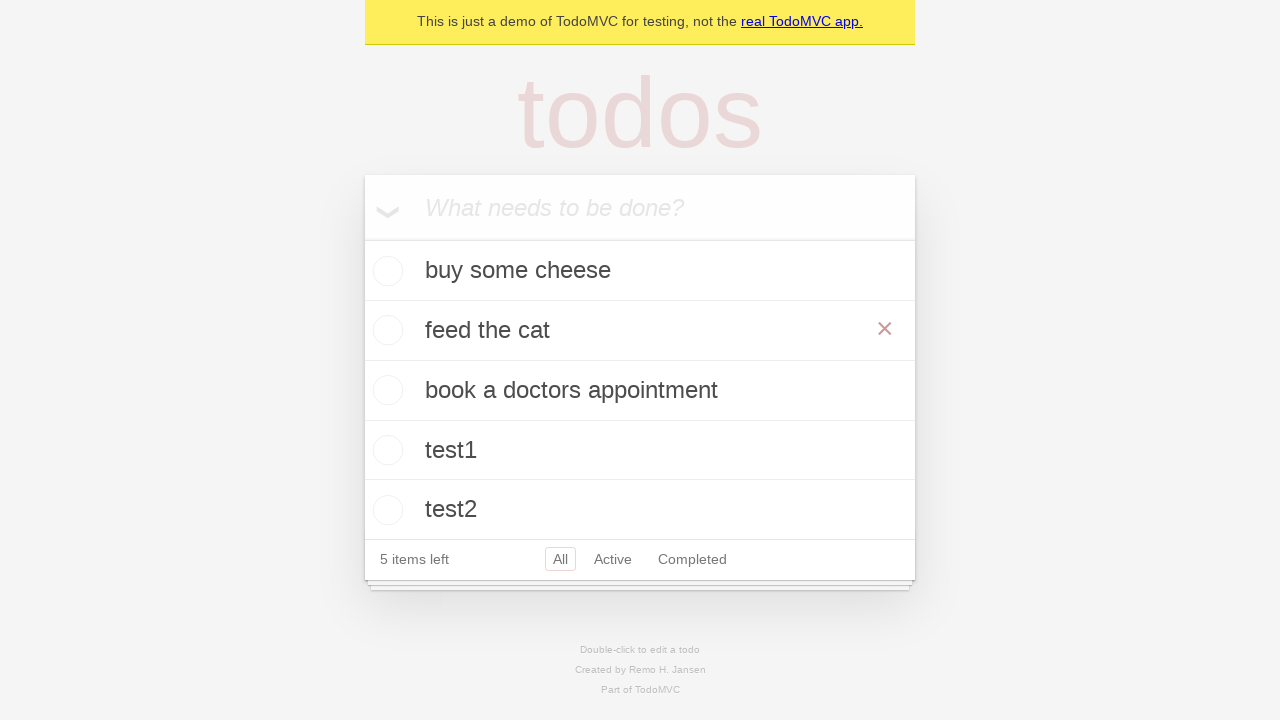